Waits for a price to reach $100, clicks book button, solves a math problem, and submits the answer

Starting URL: http://suninjuly.github.io/explicit_wait2.html

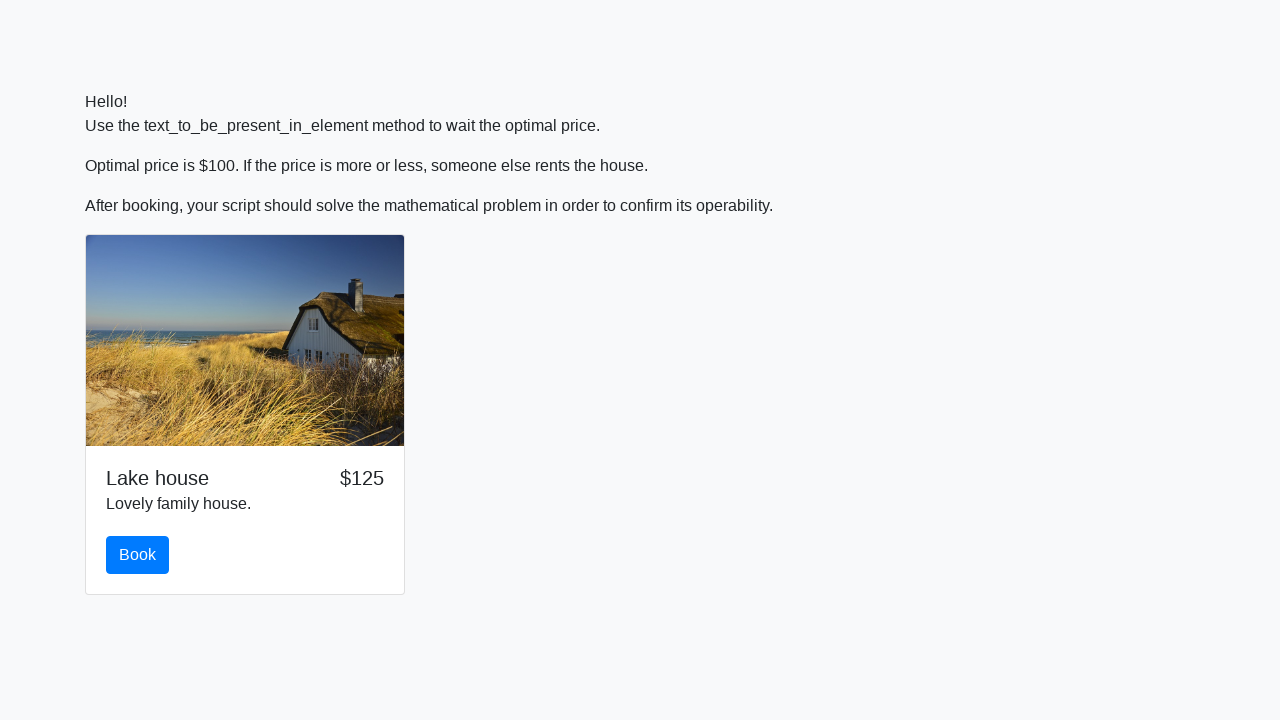

Waited for price to reach $100
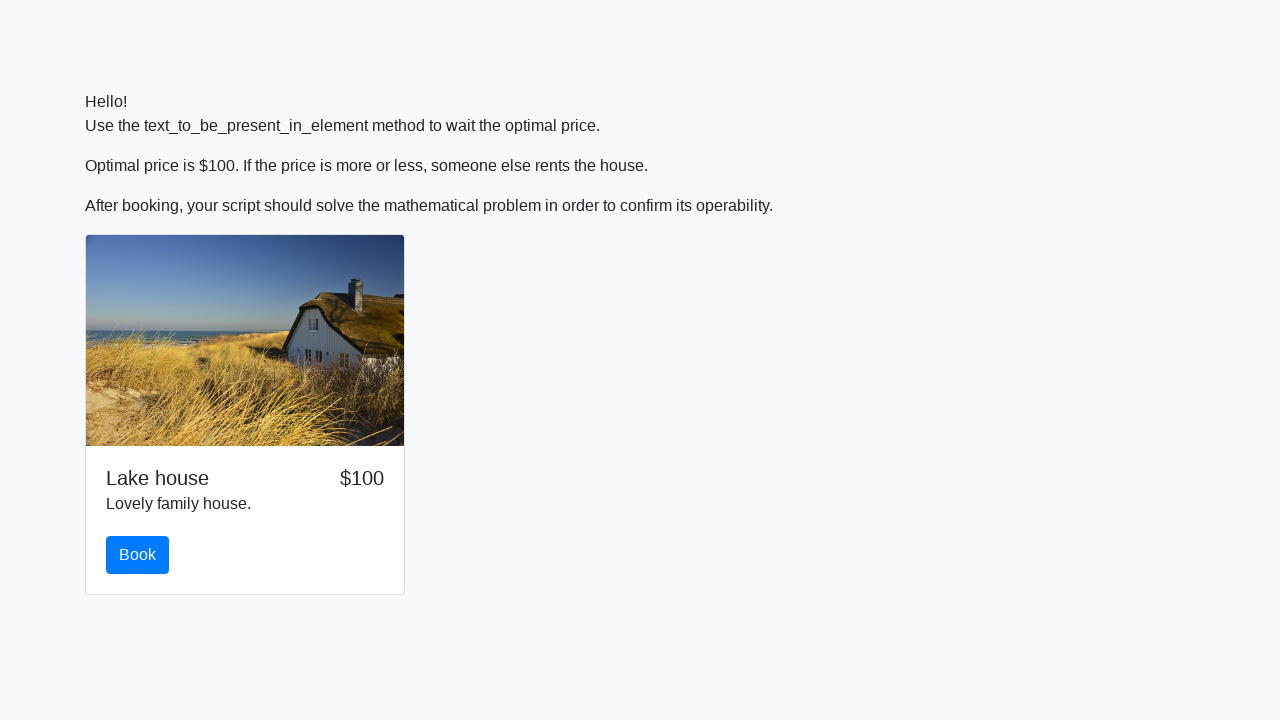

Clicked the book button at (138, 555) on #book
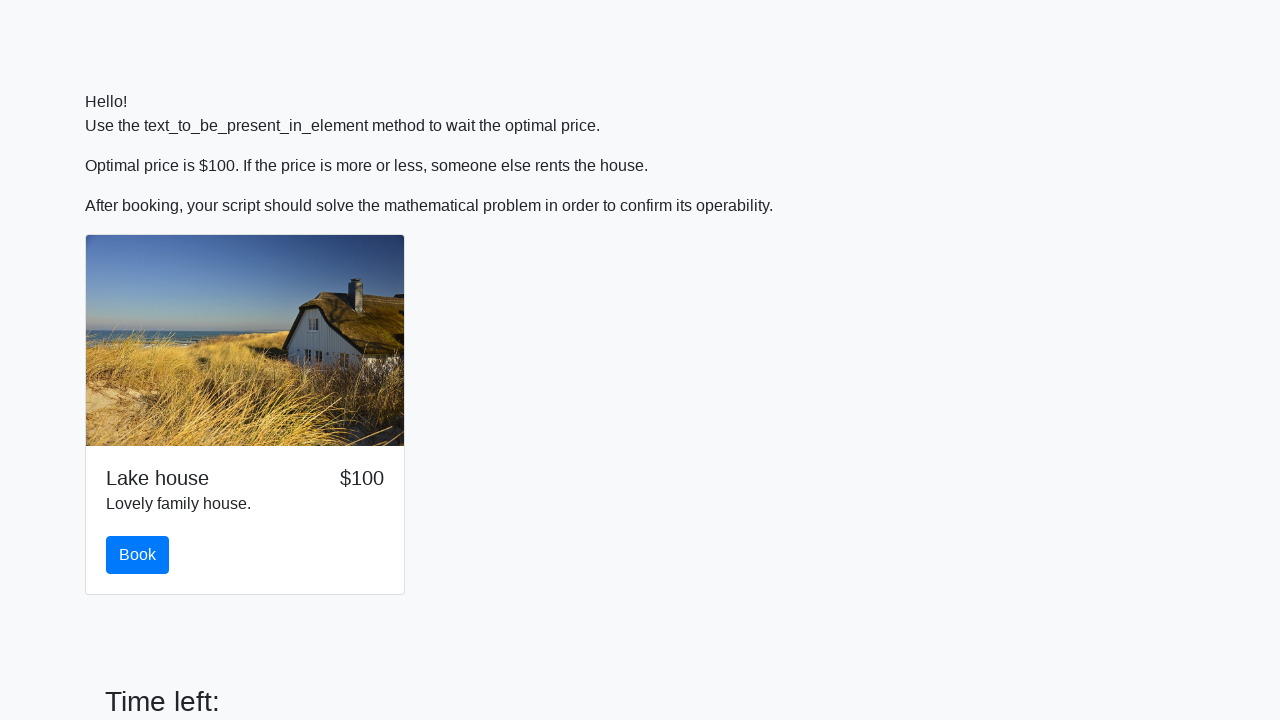

Retrieved value for calculation: 756
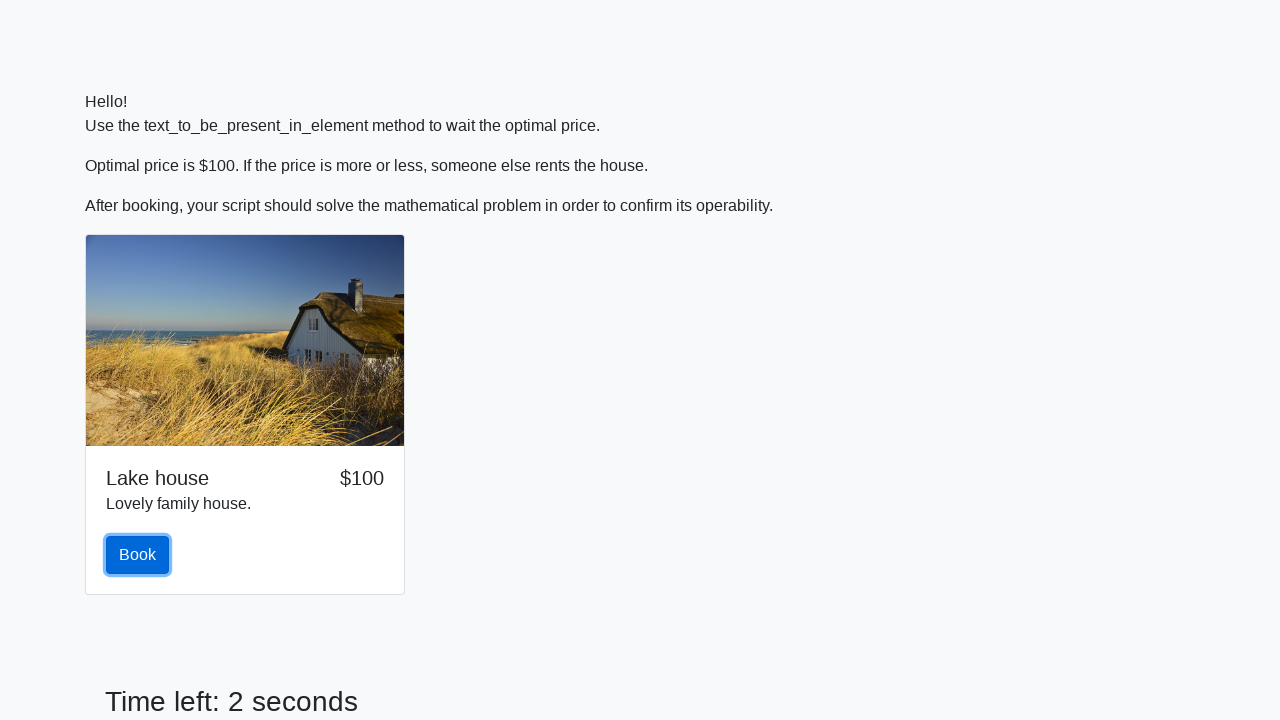

Calculated math solution: 2.3815023201728955
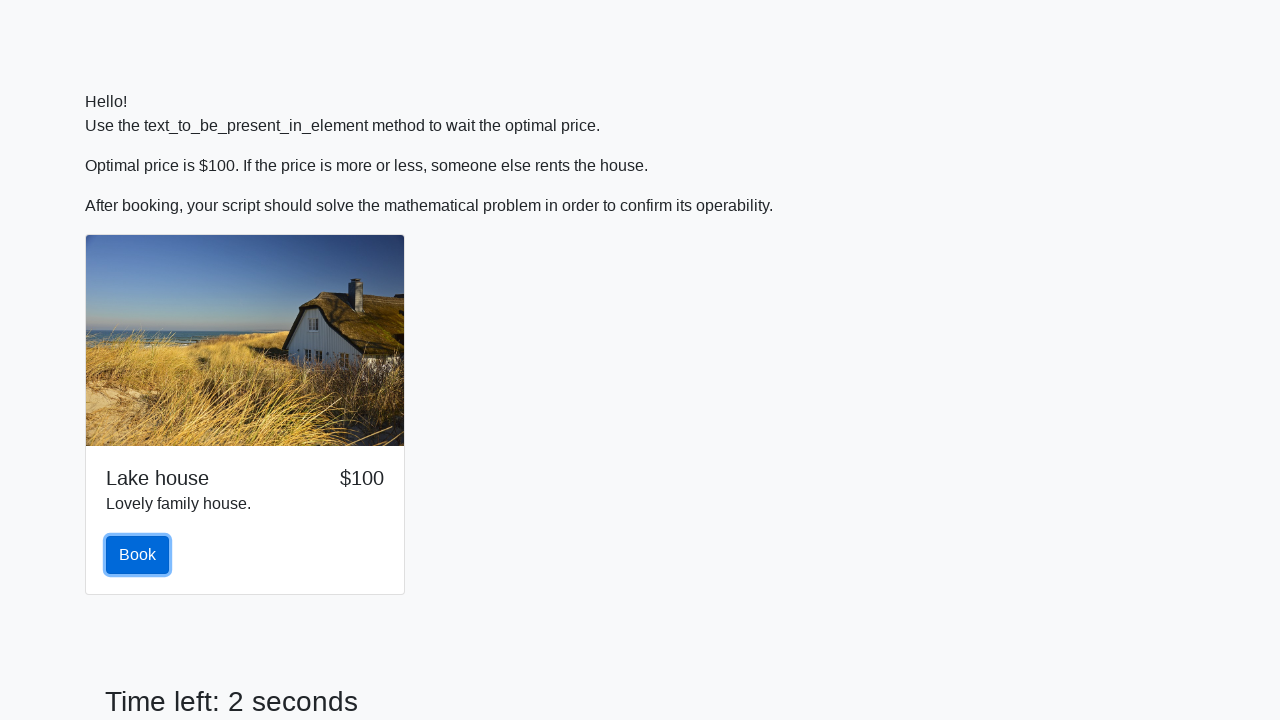

Filled in the calculated answer on #answer
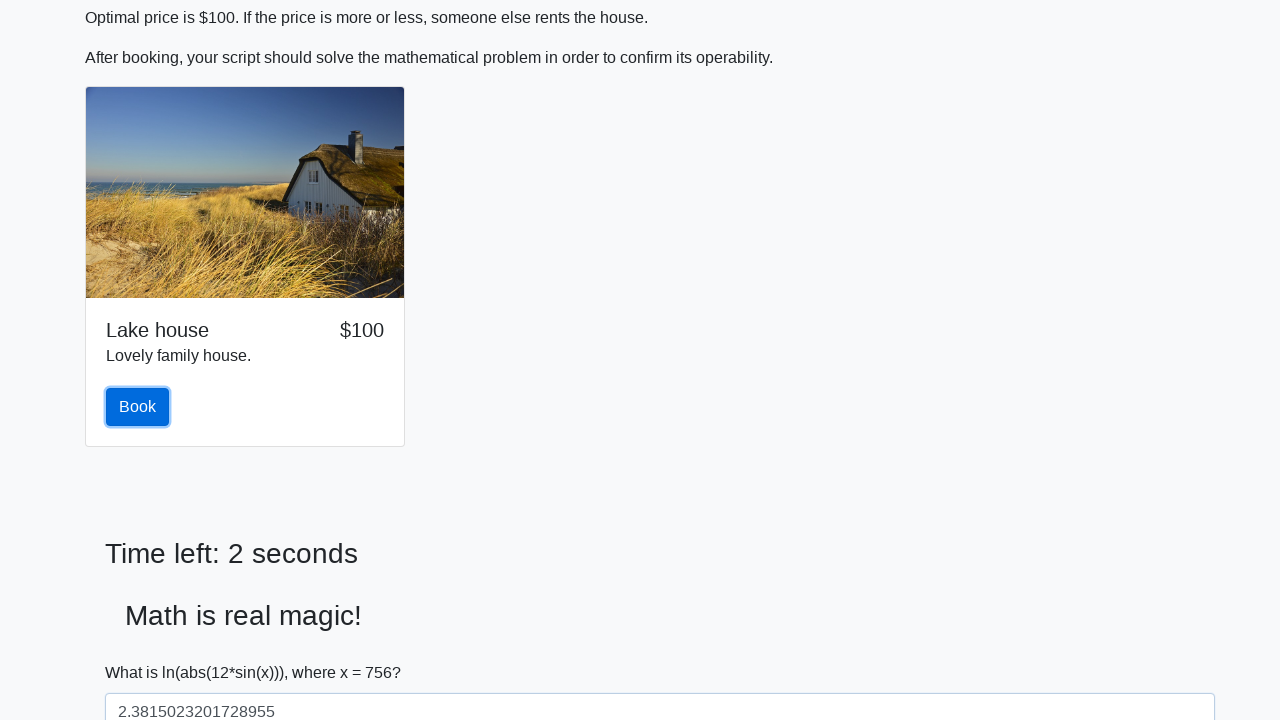

Submitted the solution at (143, 651) on #solve
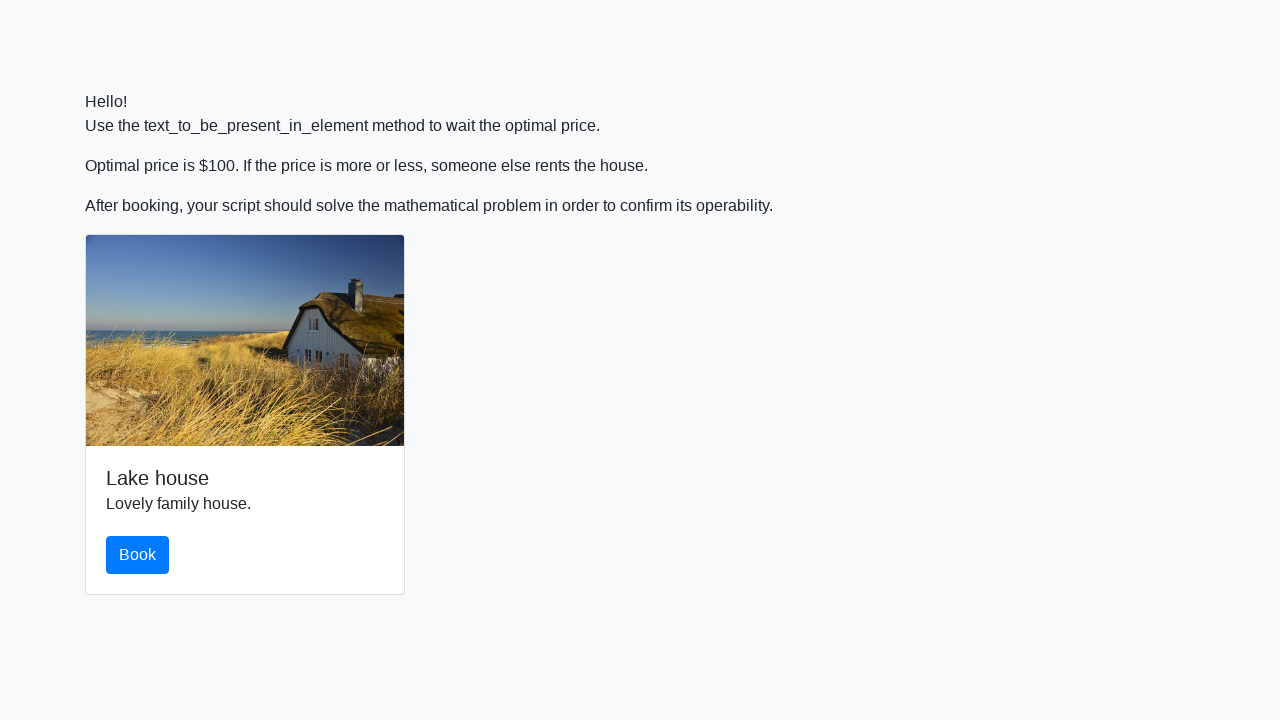

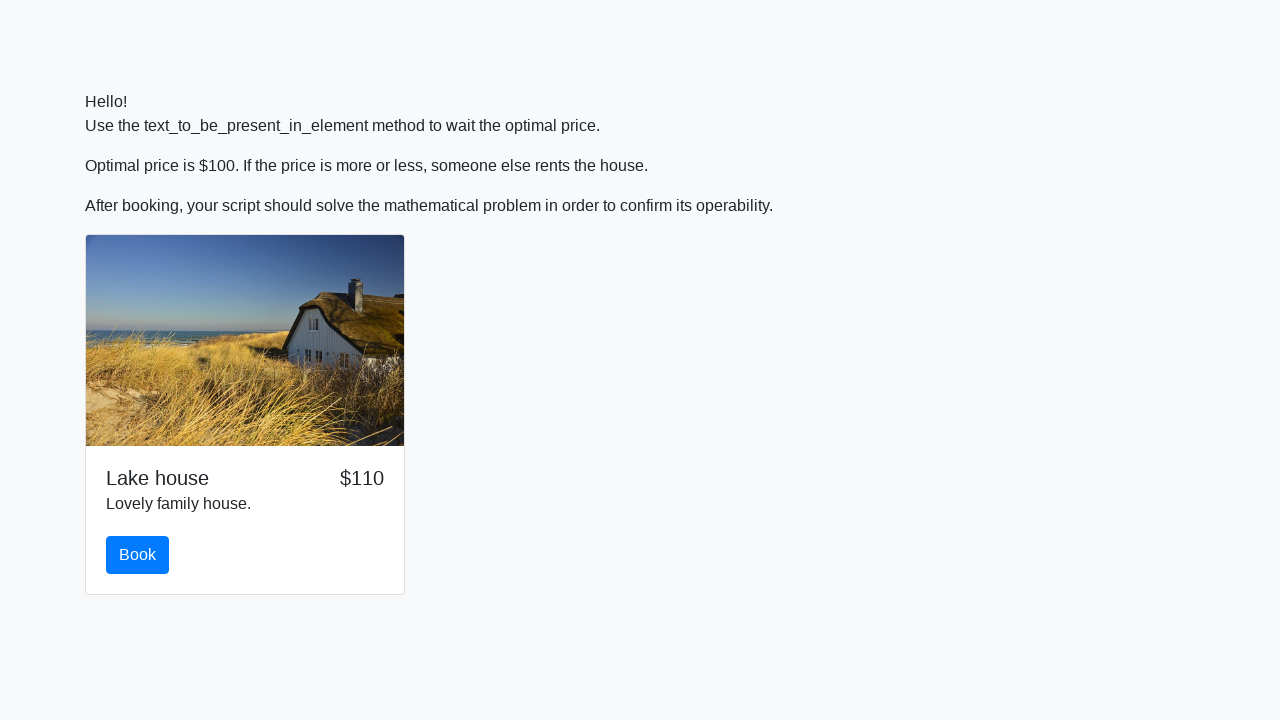